Tests the search functionality on Python.org by entering "pycon" in the search field and submitting the search form

Starting URL: https://www.python.org

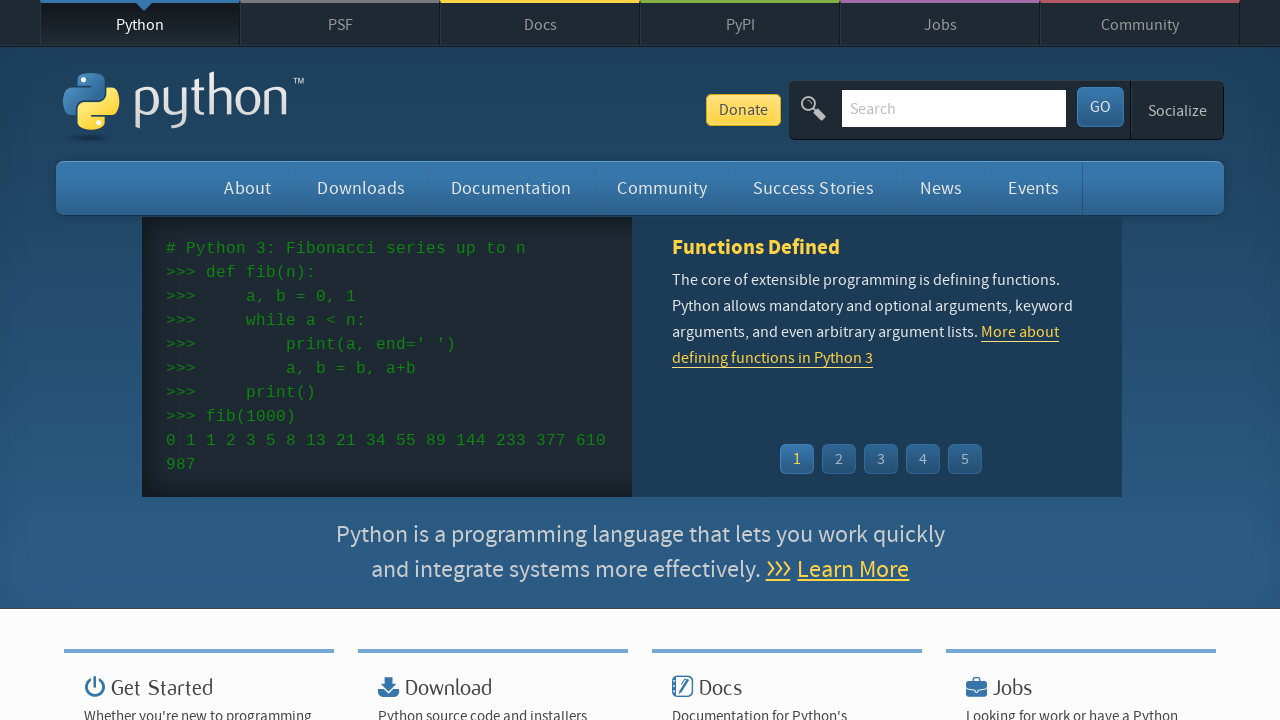

Filled search box with 'pycon' on input[name='q']
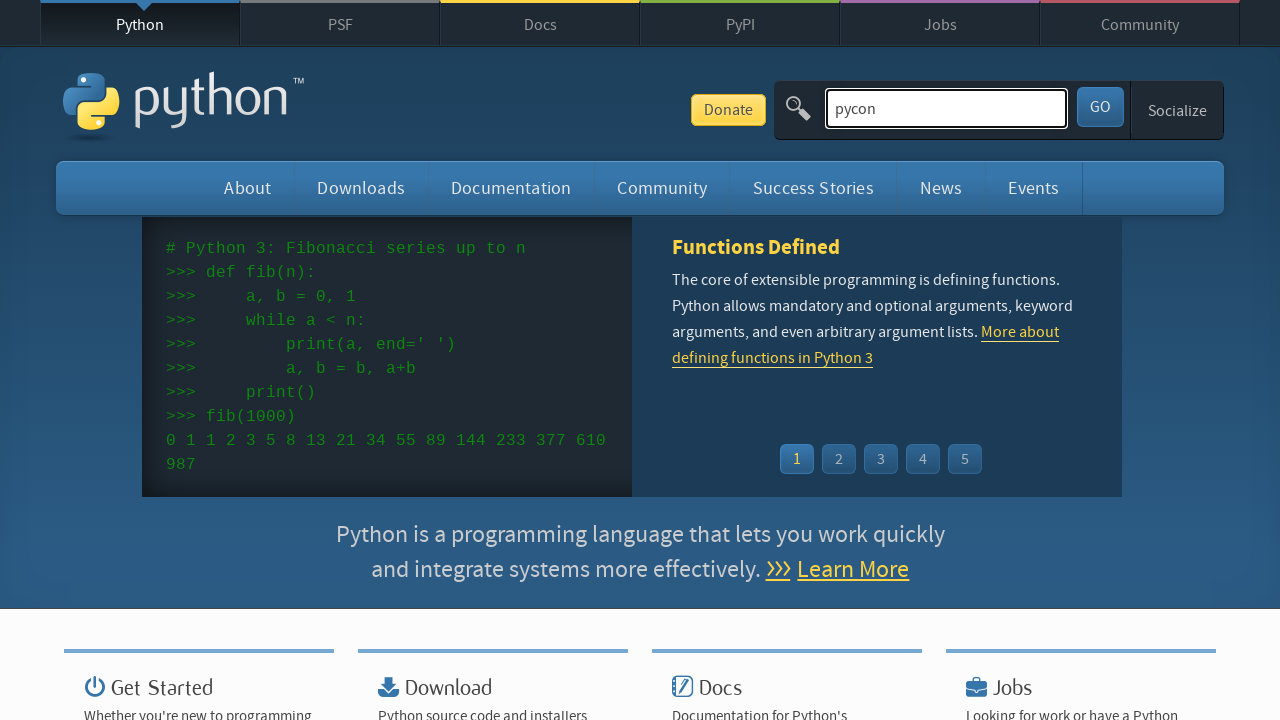

Pressed Enter to submit search form on input[name='q']
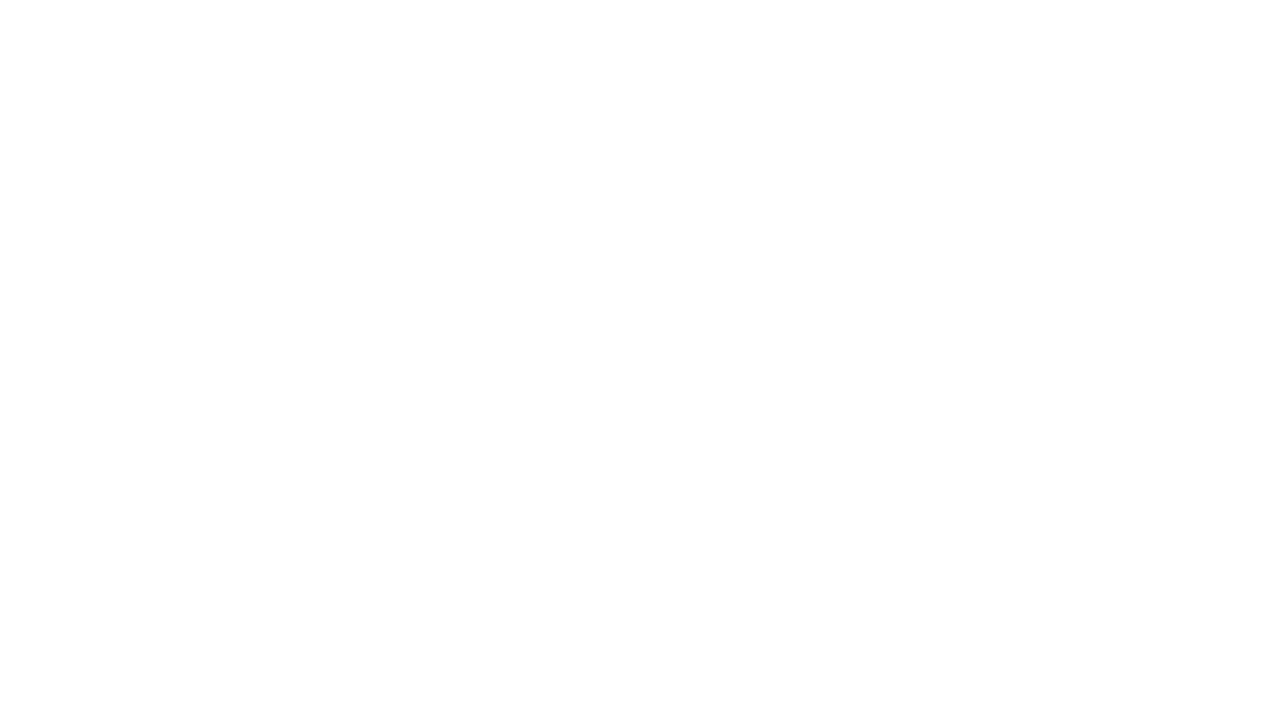

Search results page loaded and network idle
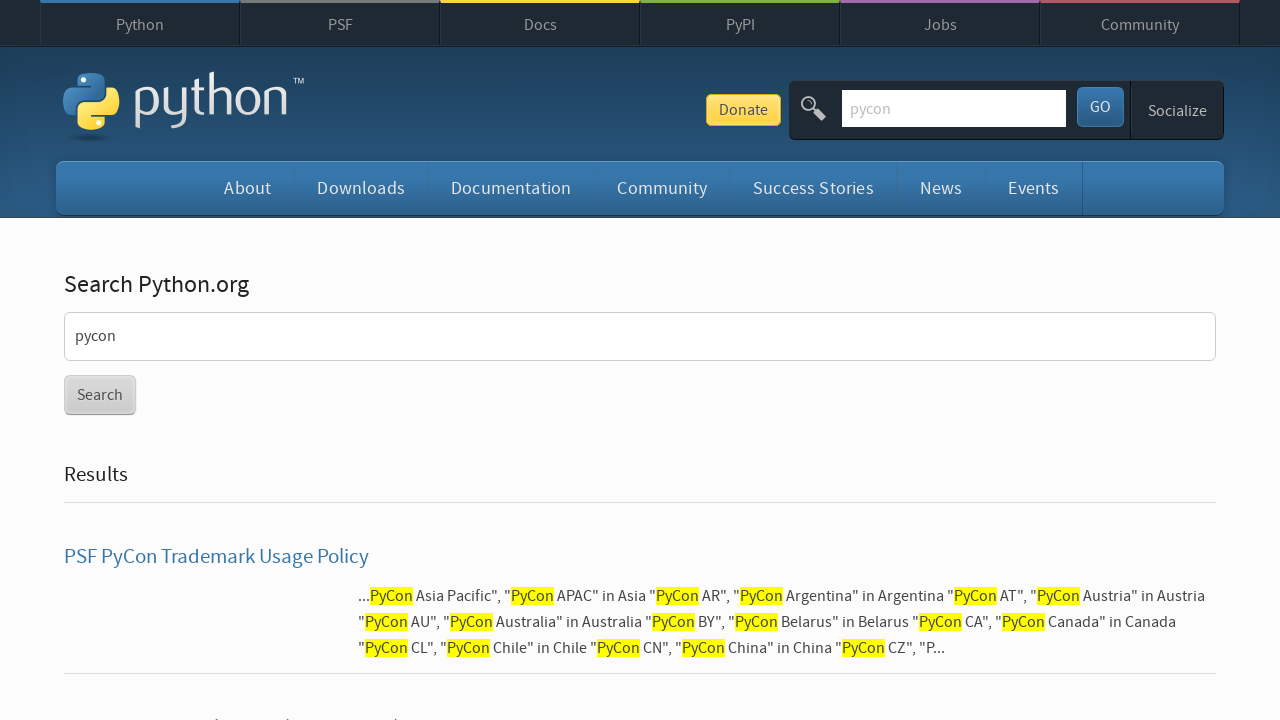

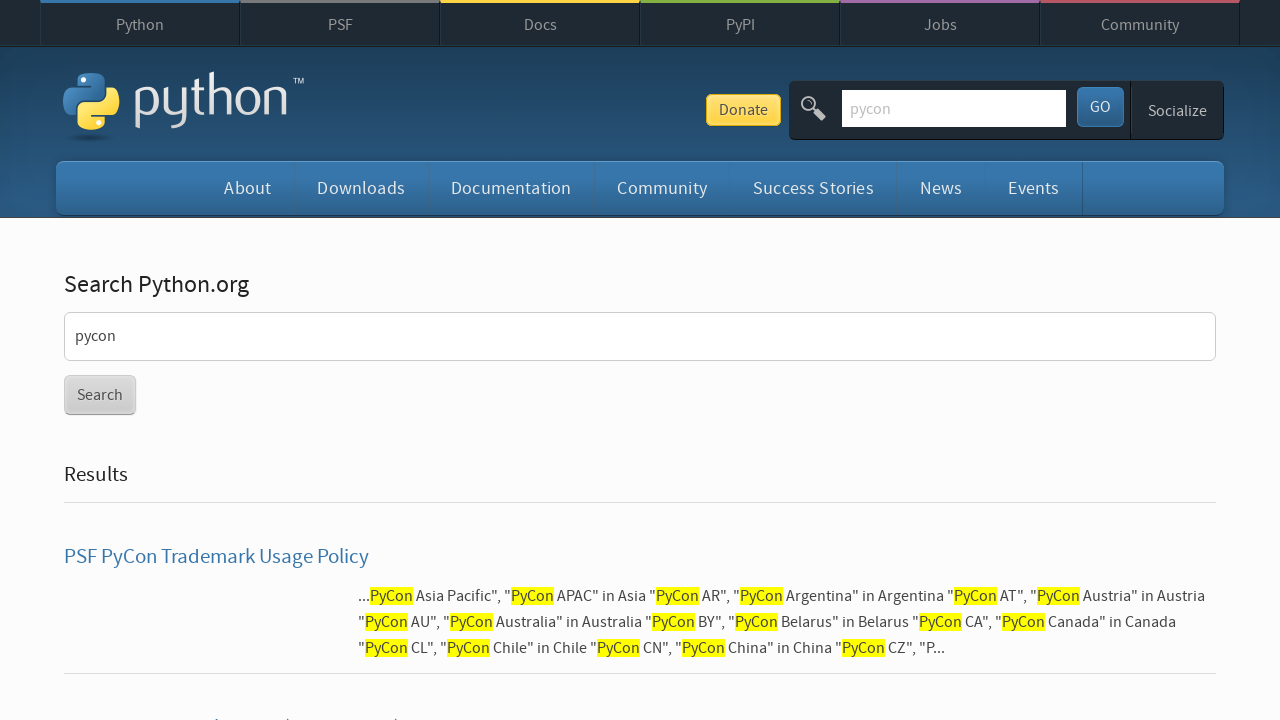